Tests JavaScript alert handling by clicking a button to trigger an alert, reading its text, and accepting it

Starting URL: https://the-internet.herokuapp.com/javascript_alerts

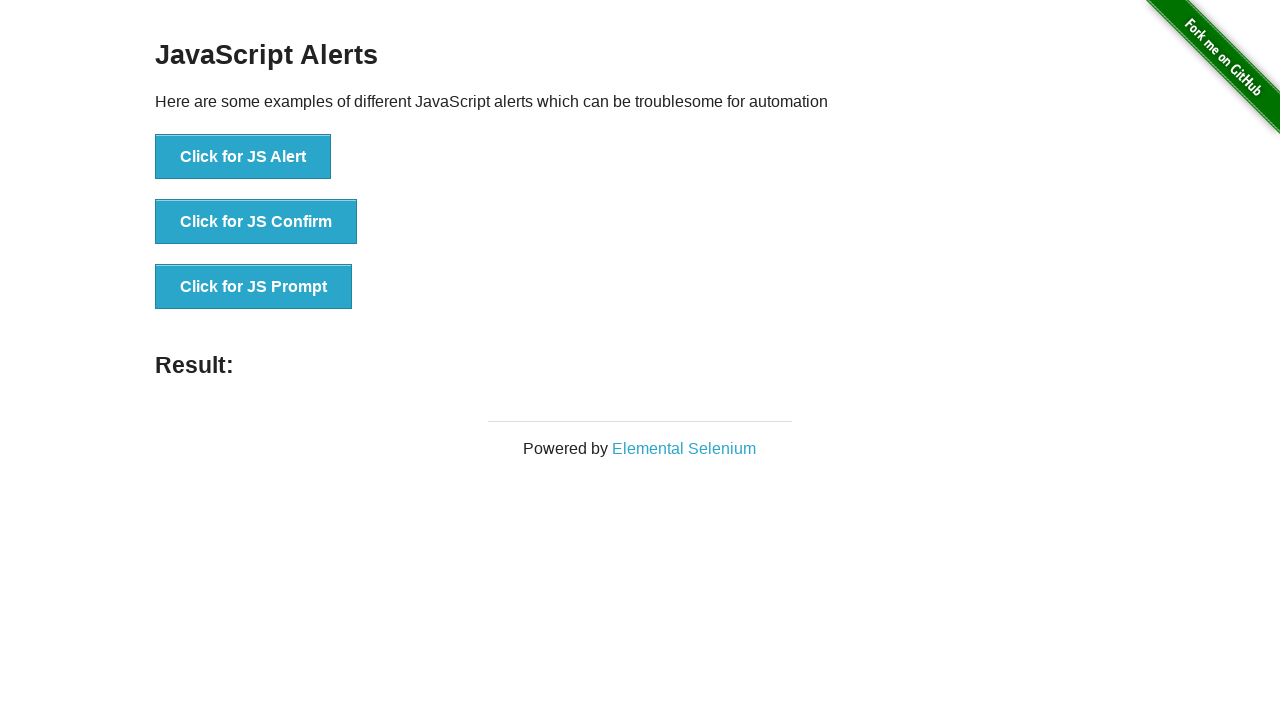

Clicked button to trigger JavaScript alert at (243, 157) on xpath=//button[text()='Click for JS Alert']
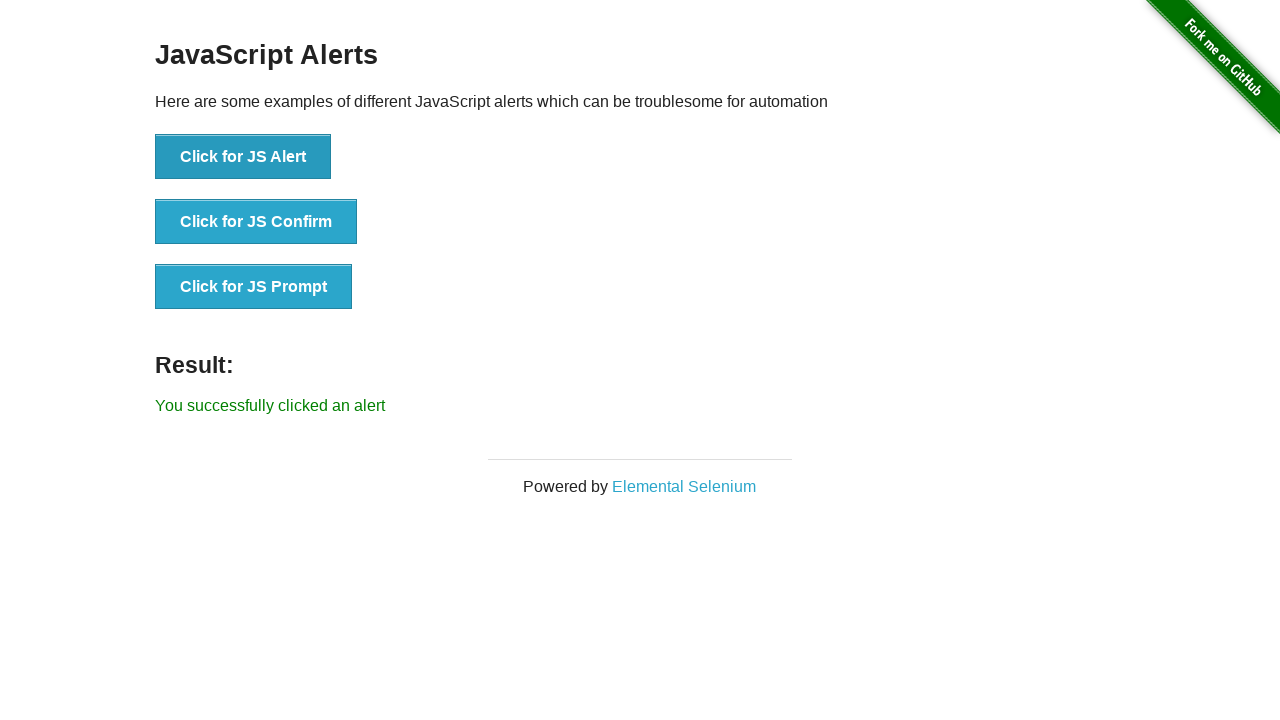

Set up dialog handler to accept alerts
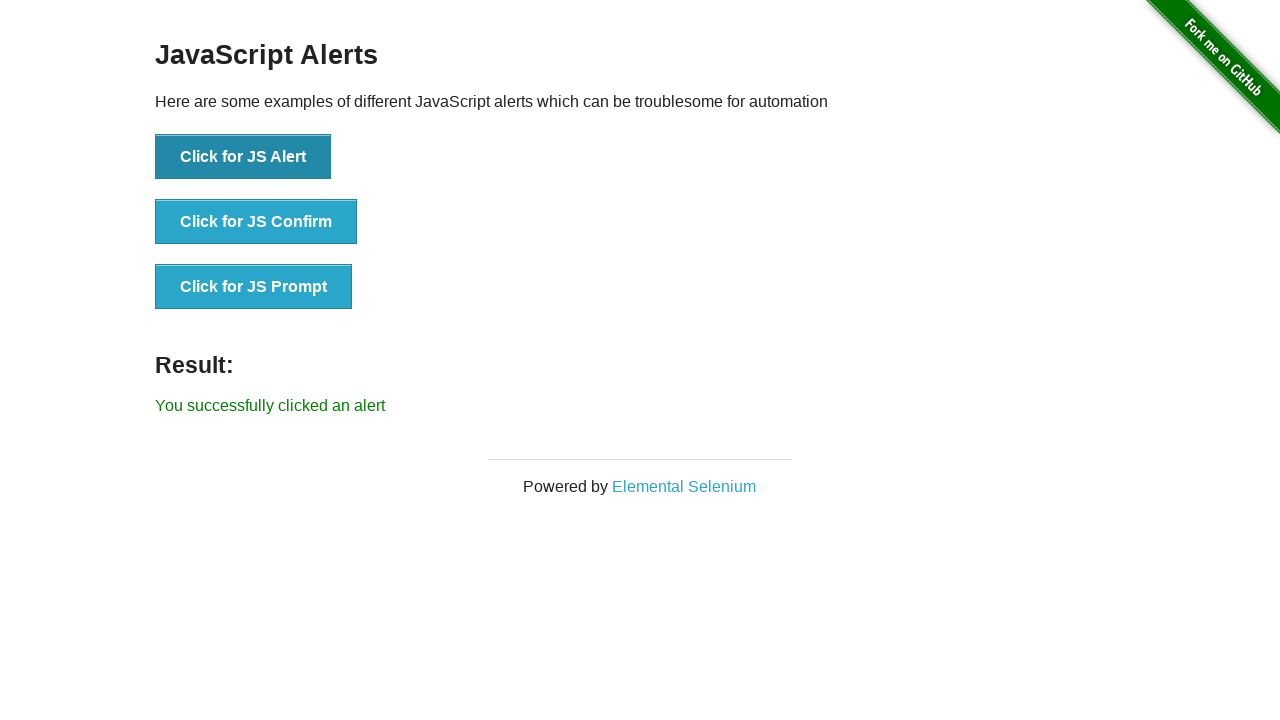

Clicked button again to trigger JavaScript alert and verify handler works at (243, 157) on xpath=//button[text()='Click for JS Alert']
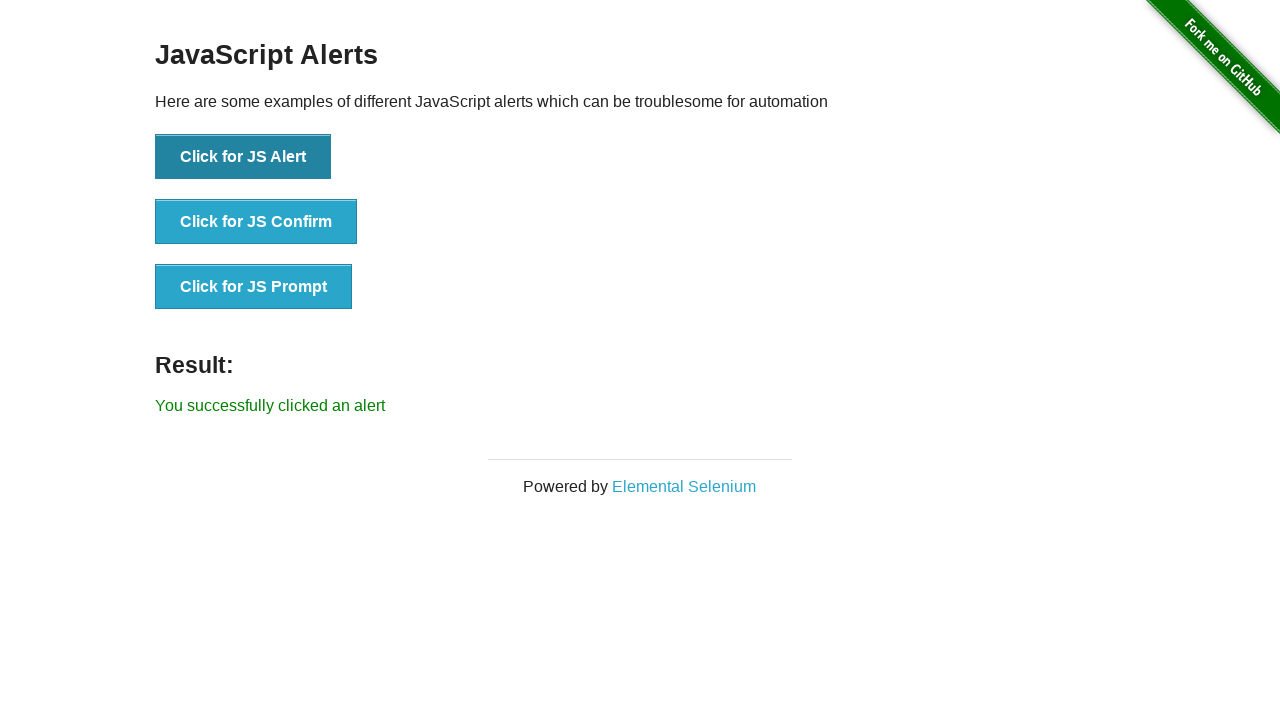

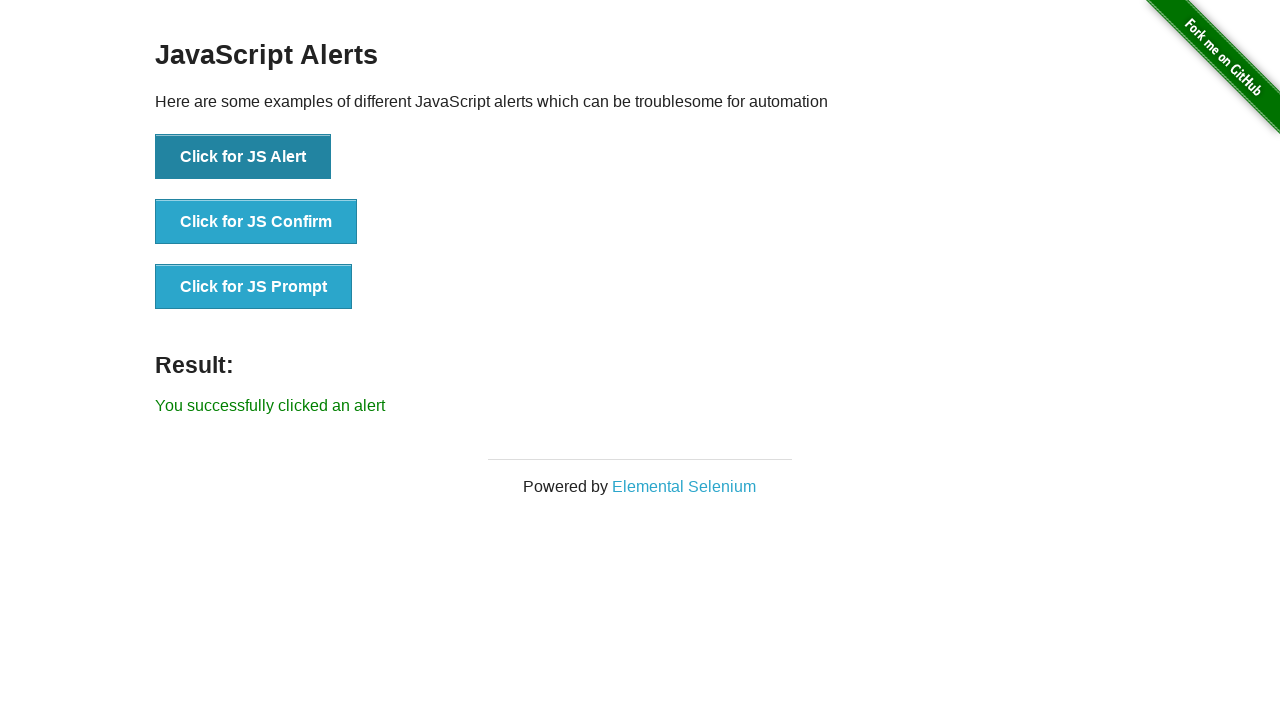